Tests entering text in a textbox using JavaScript execution, then triggers an alert and accepts it

Starting URL: https://www.rahulshettyacademy.com/AutomationPractice/

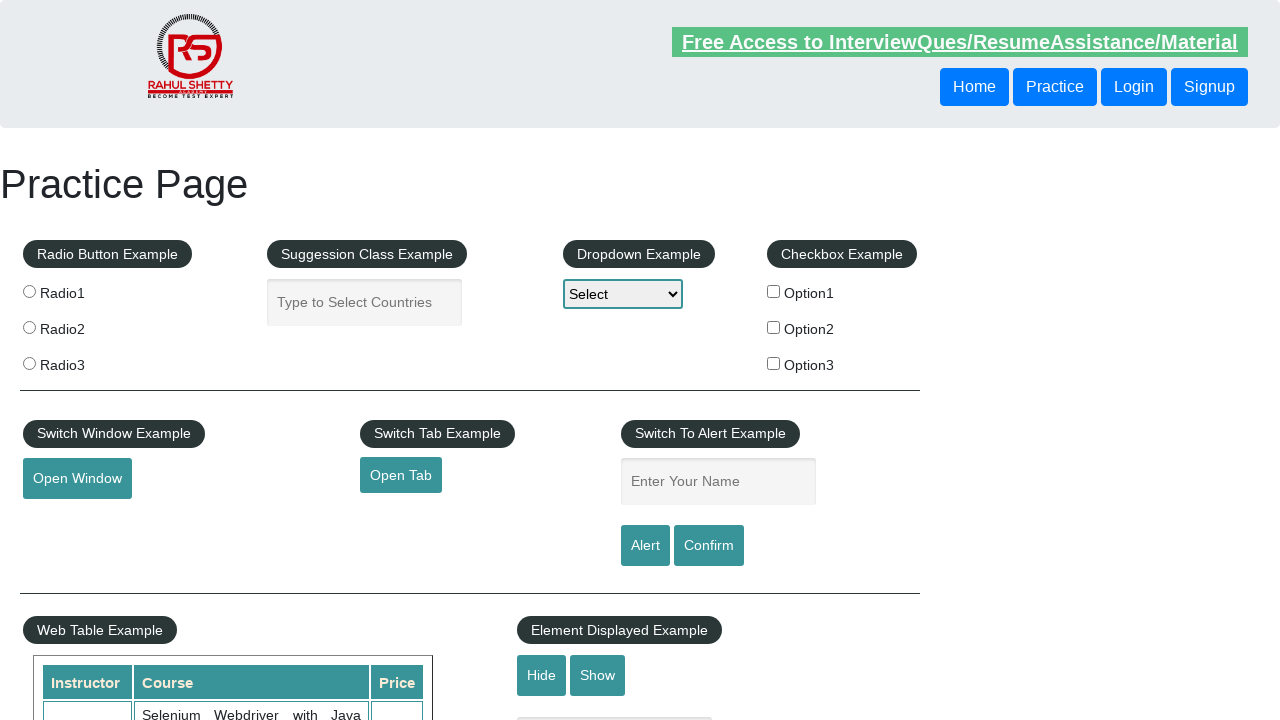

Entered text 'ray.zhang' in textbox using JavaScript execution
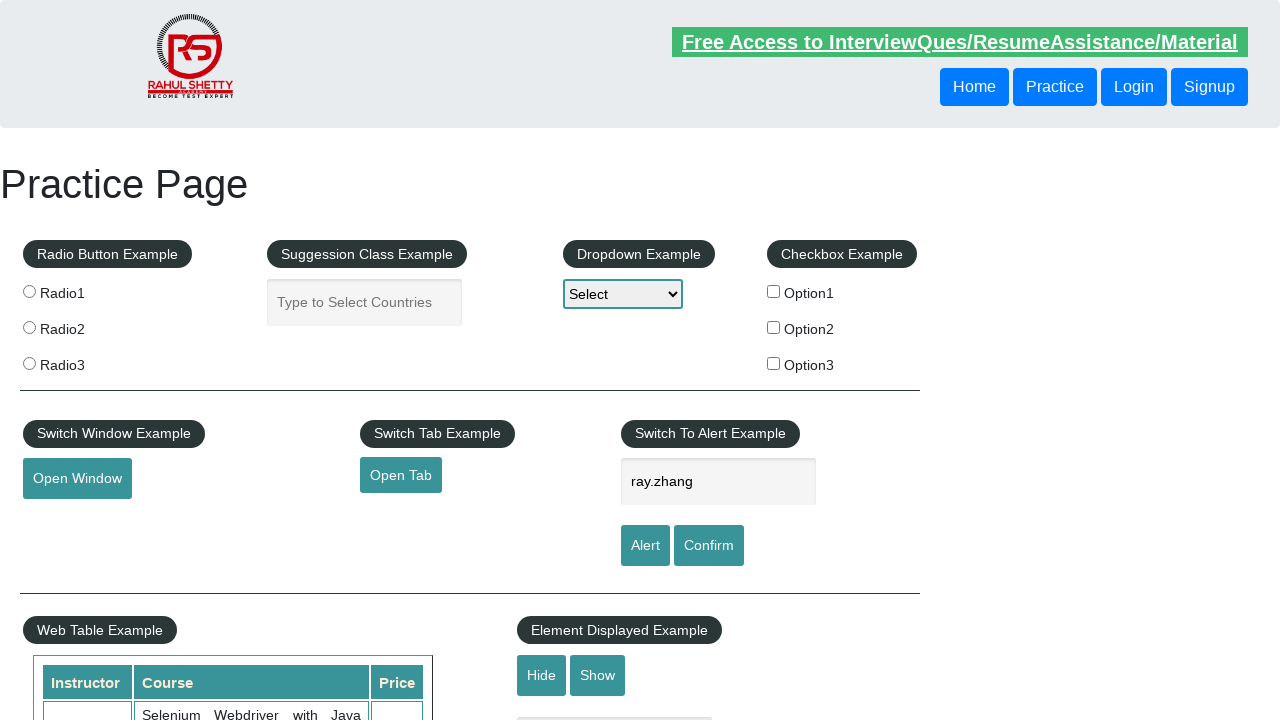

Clicked the alert button at (645, 546) on #alertbtn
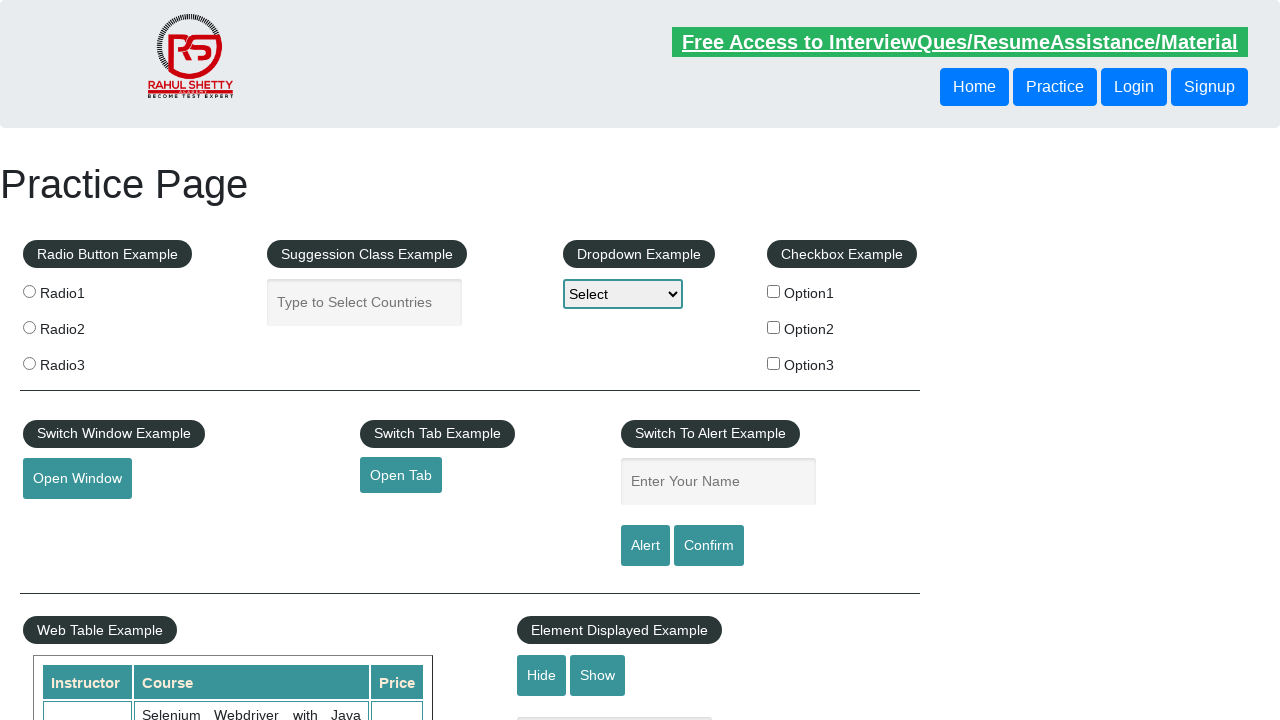

Set up alert dialog handler to accept alerts
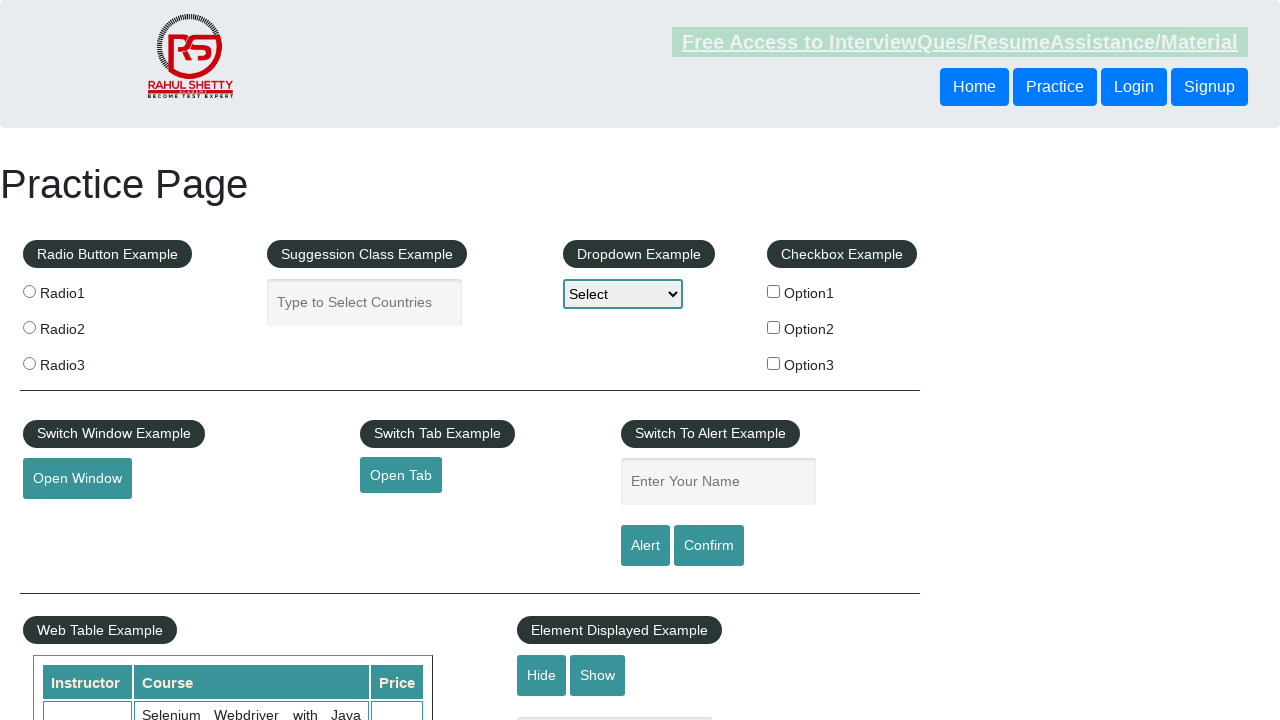

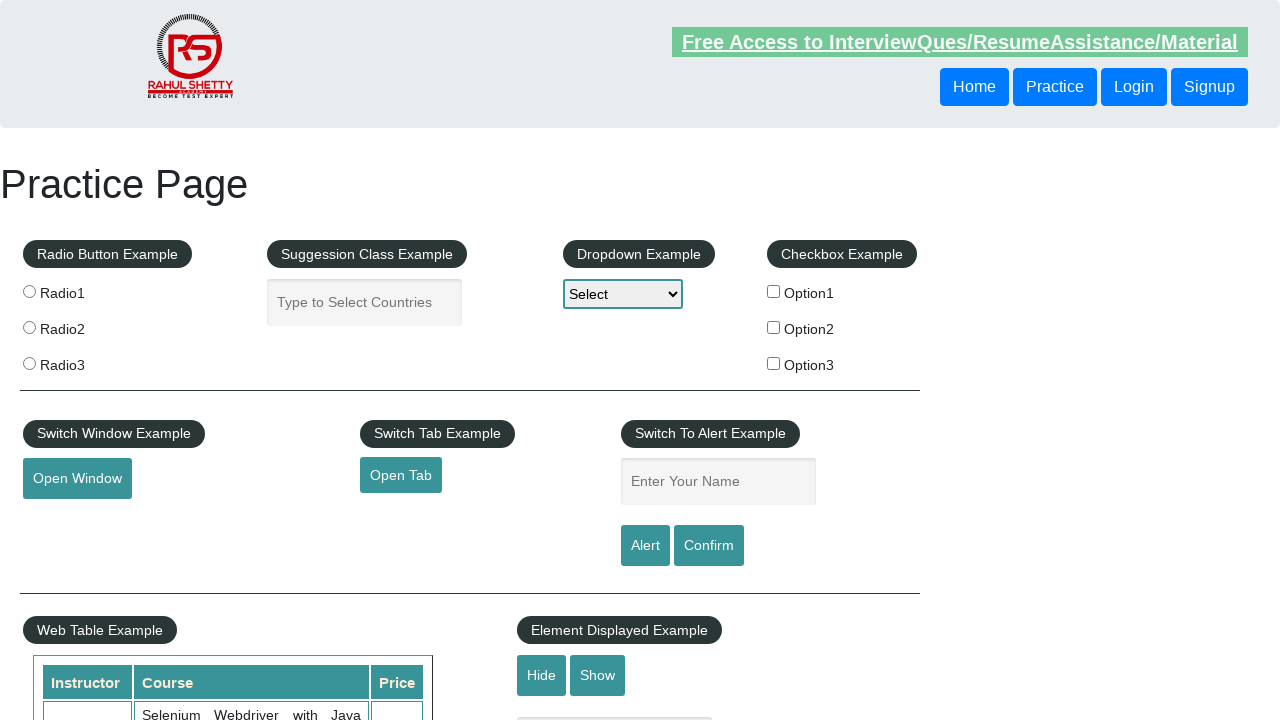